Tests the FAQ functionality on the CFR Calatori website by changing language to English, navigating to the FAQ page, clicking on a question, and verifying that the answer expands and becomes visible.

Starting URL: https://www.cfrcalatori.ro/

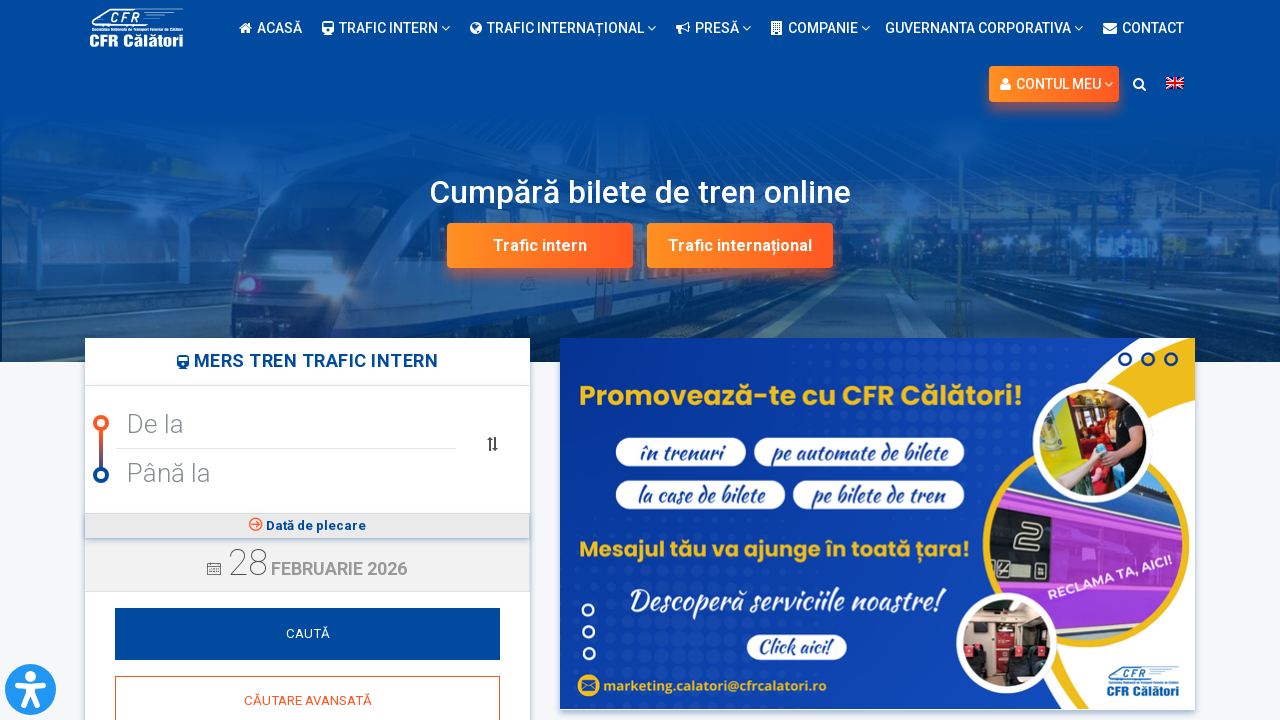

Clicked language selector to change to English at (1175, 83) on #wp-megamenu-item-wpml-ls-2-en > a > img
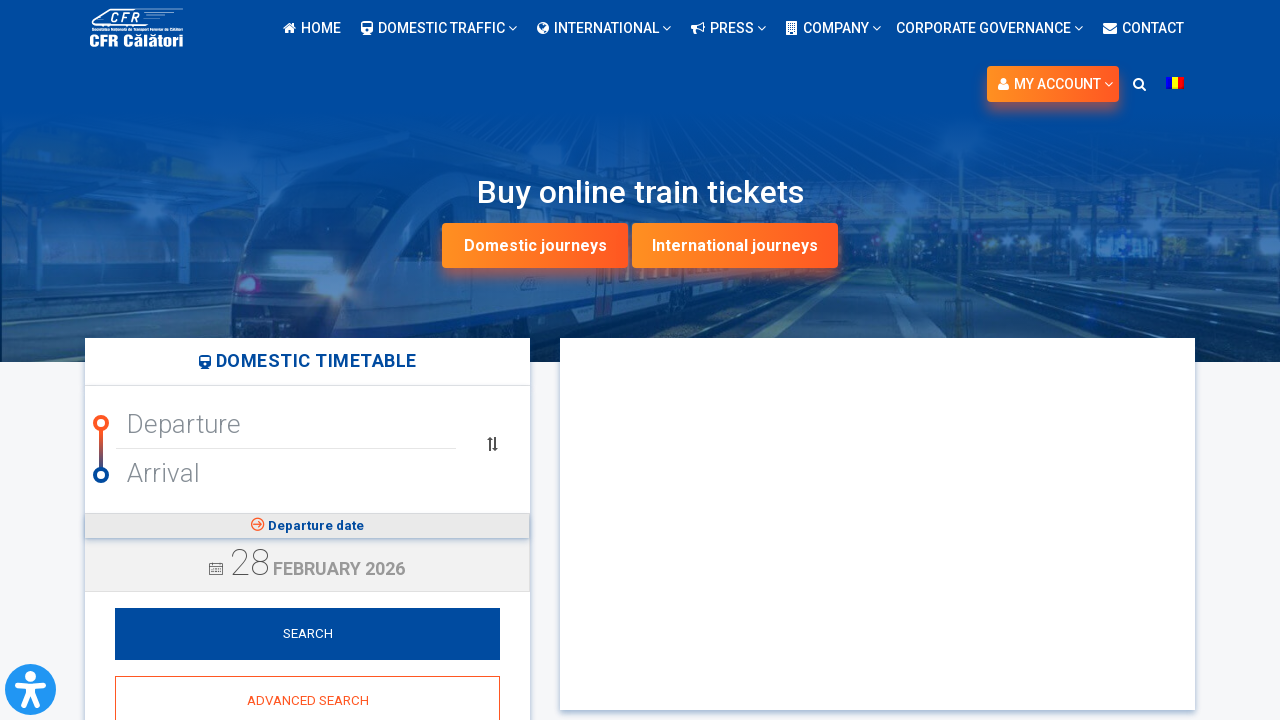

Waited 500ms for language change to apply
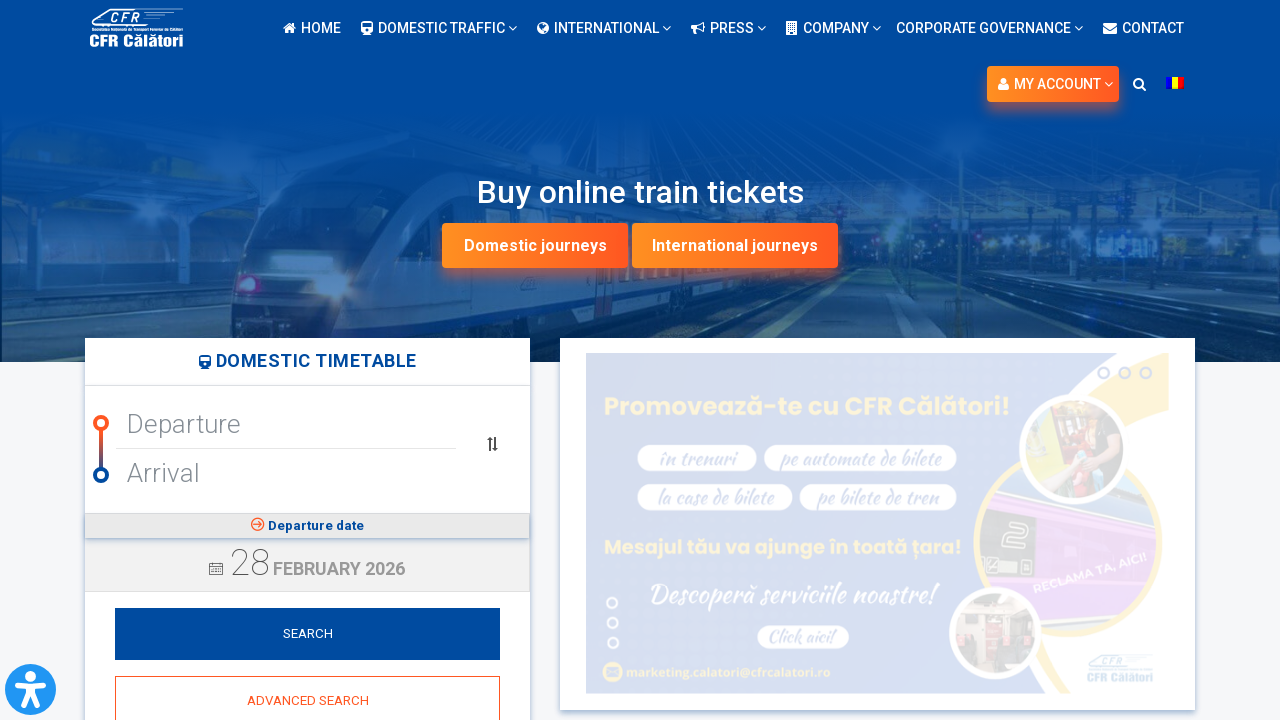

Clicked on FAQ menu item at (498, 462) on #menu-informatii-utile-engleza > li.btn-big-call-to-action.faq.menu-item.menu-it
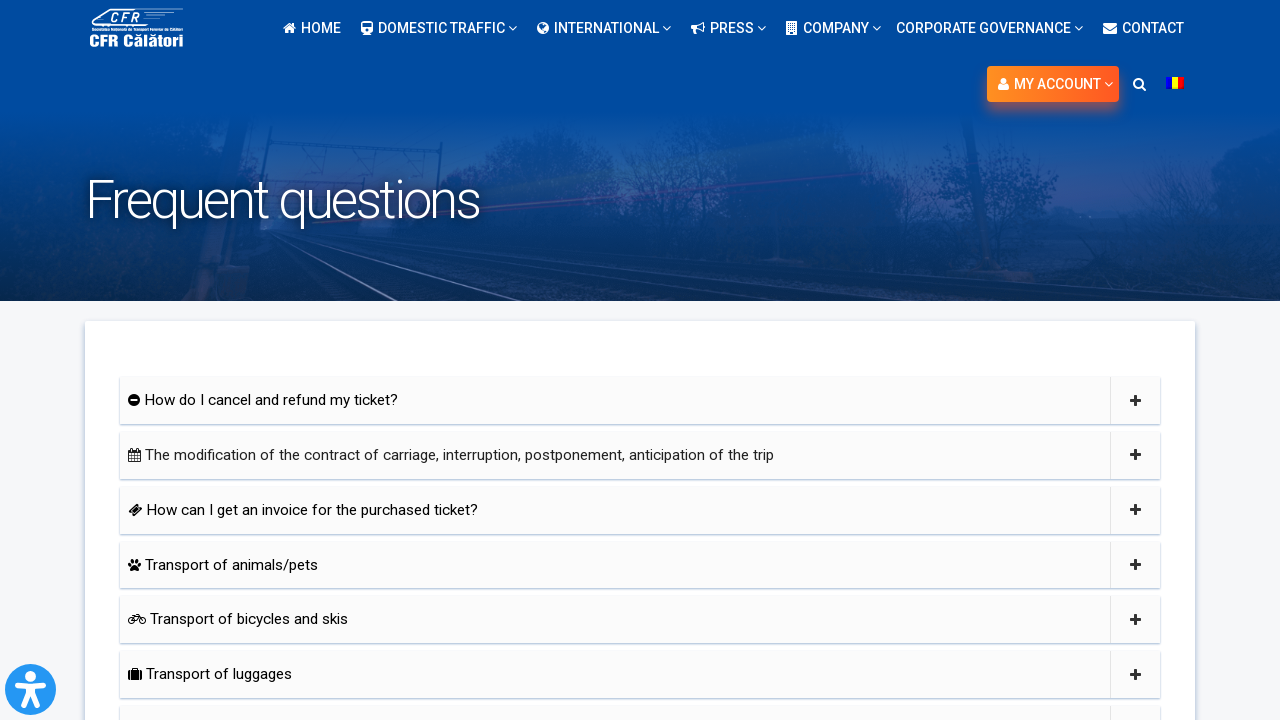

FAQ page loaded and question element is visible
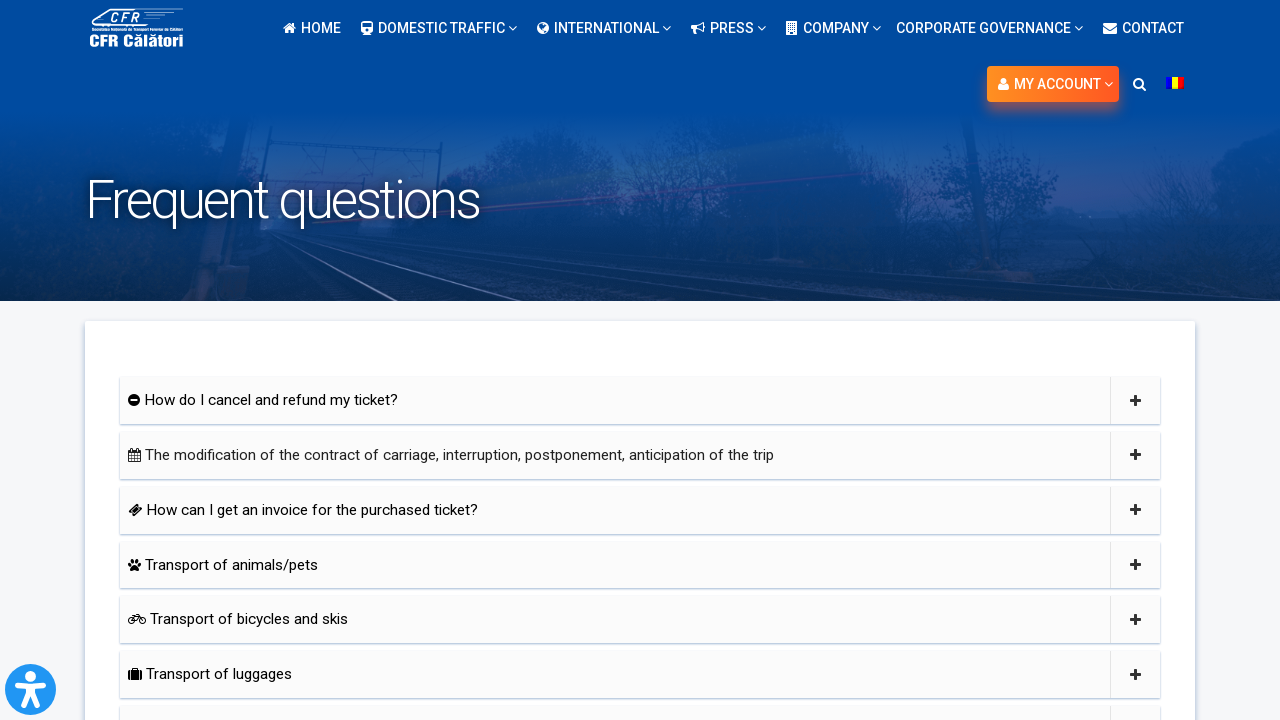

Clicked on FAQ question to expand answer at (1135, 510) on #headingfour > h5 > a > i.fa.fa-plus
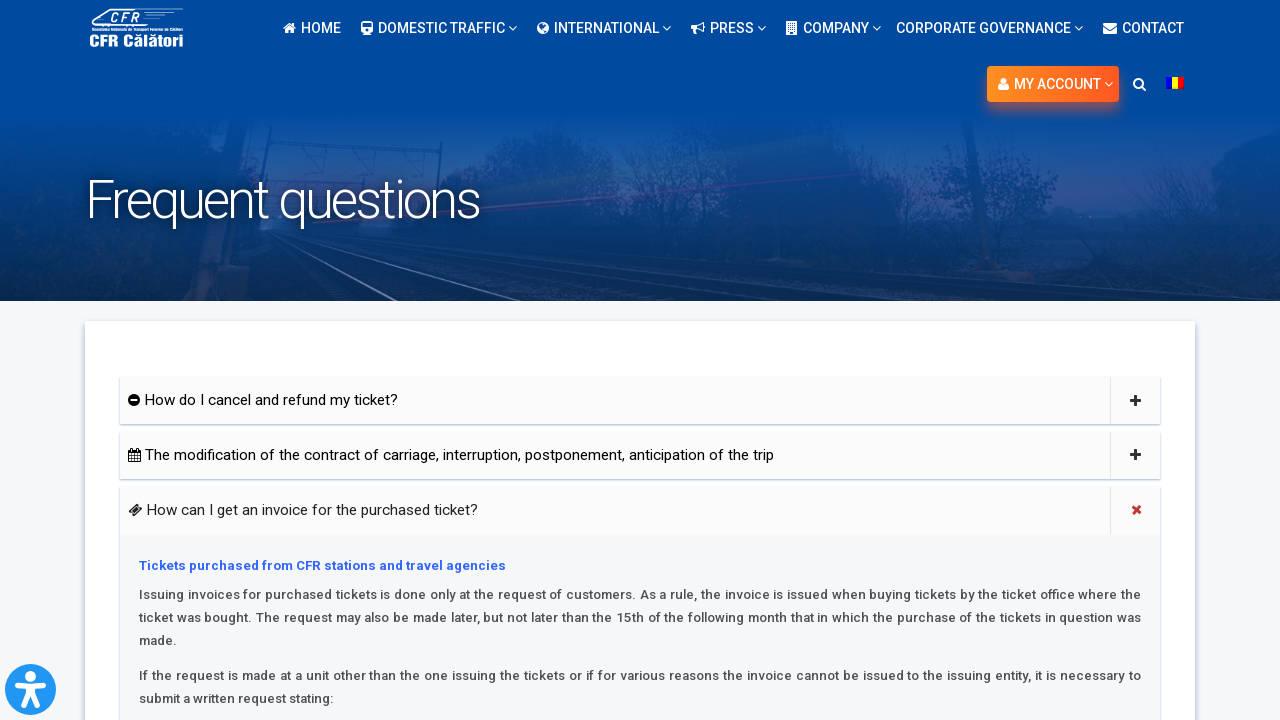

Waited 1000ms for answer expansion animation
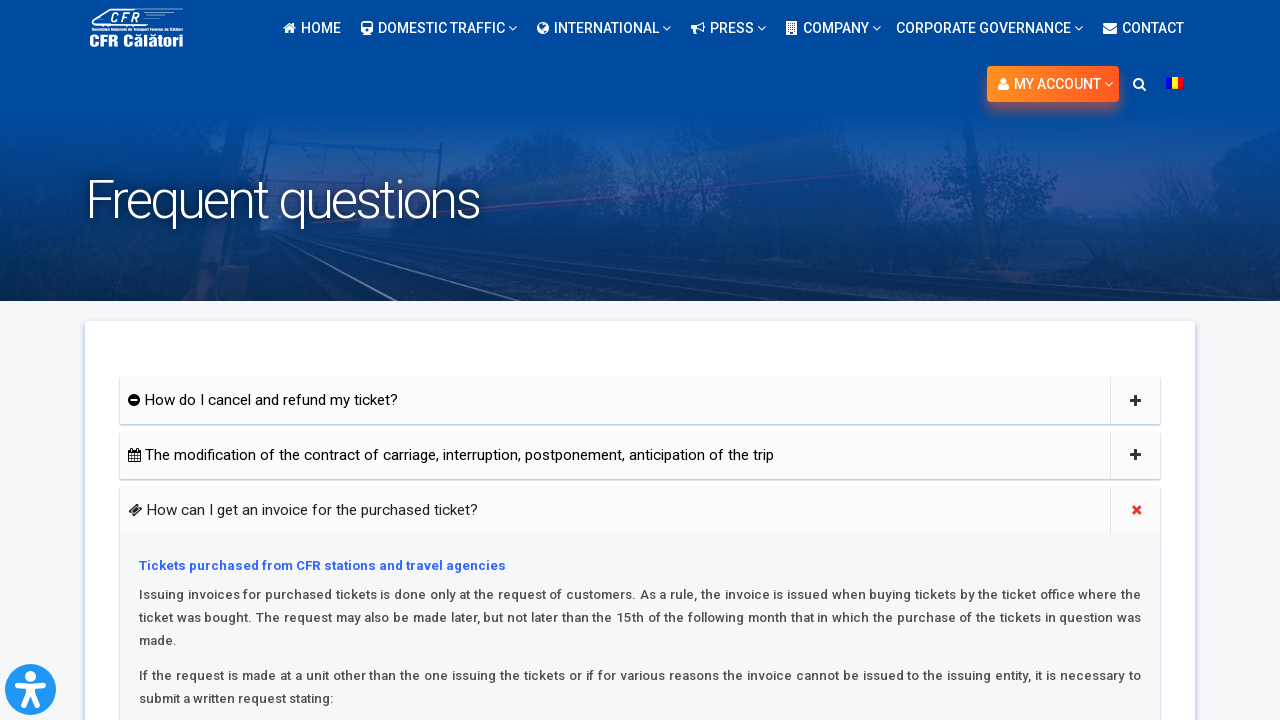

Located the answer element
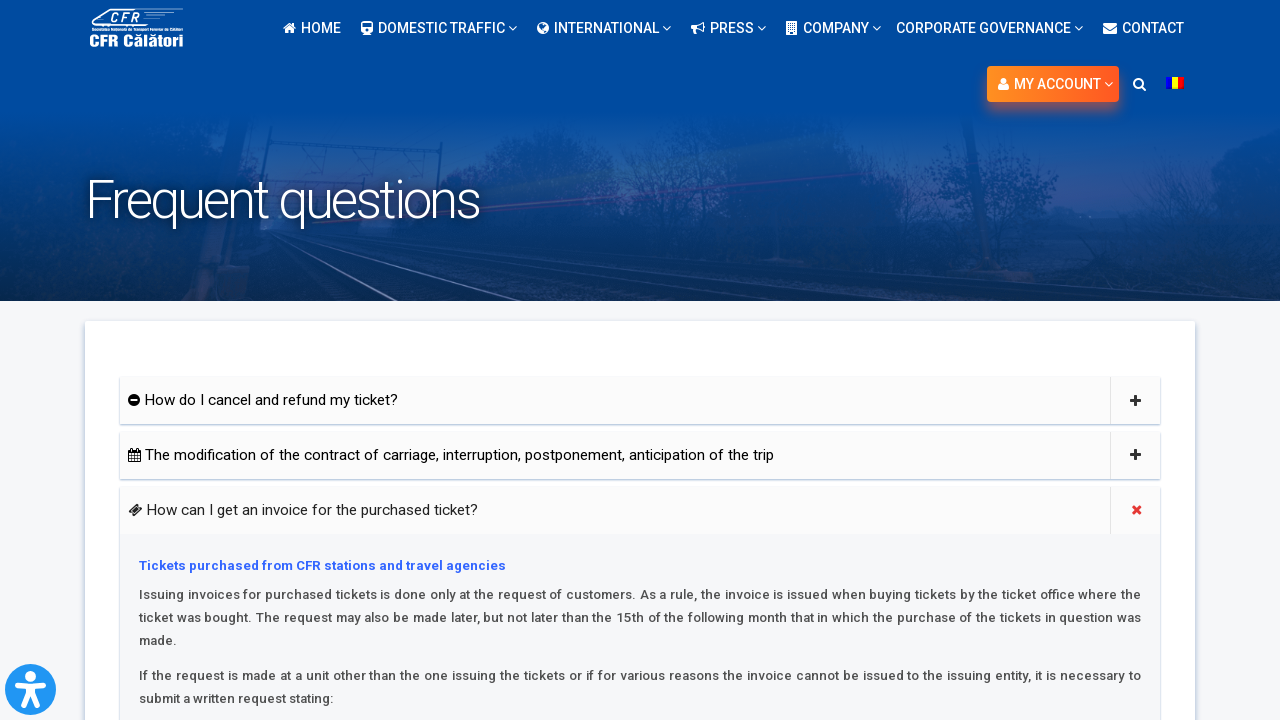

Verified that the answer has expanded and 'show' class is present
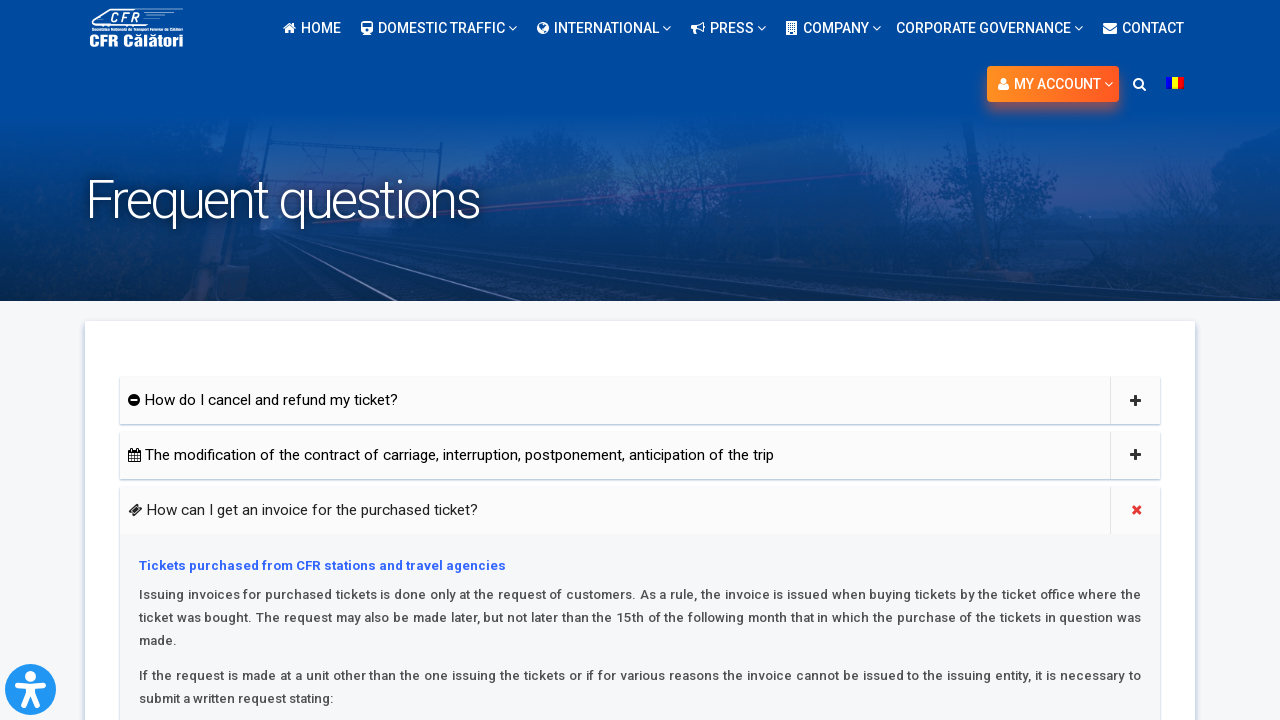

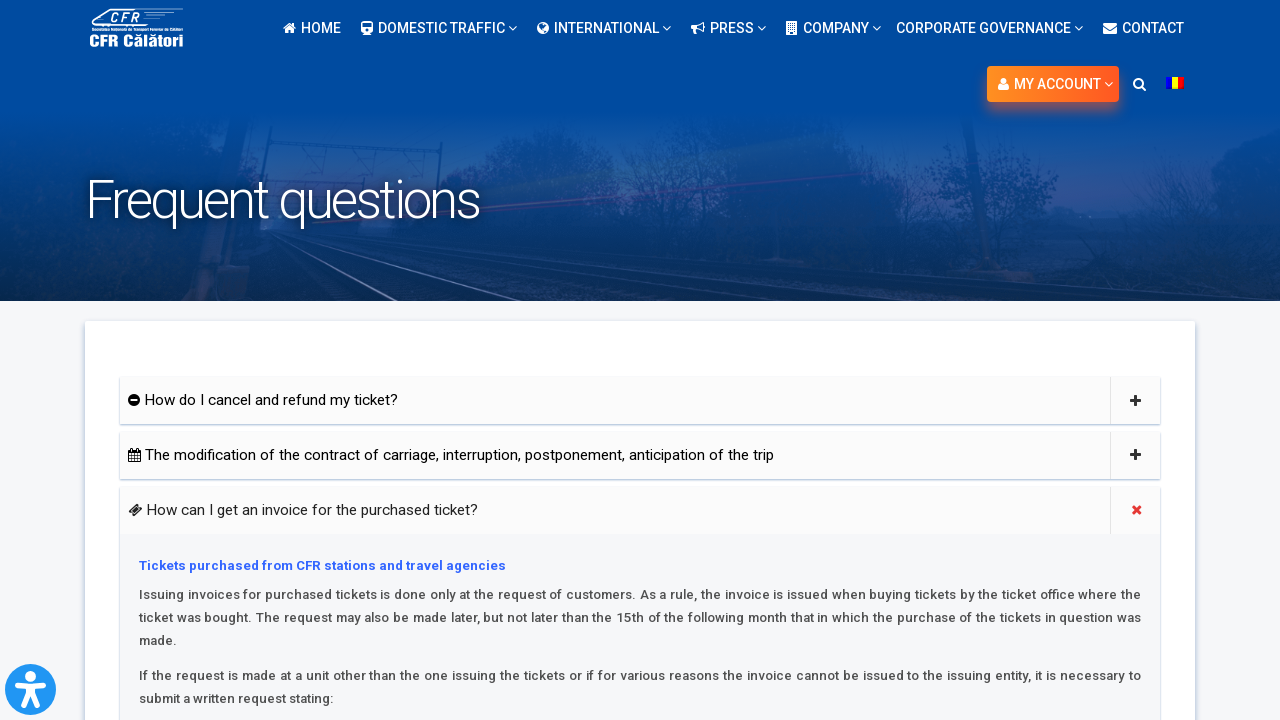